Tests a signup/contact form by filling in first name, last name, and email fields, then clicking the submit button.

Starting URL: http://secure-retreat-92358.herokuapp.com/

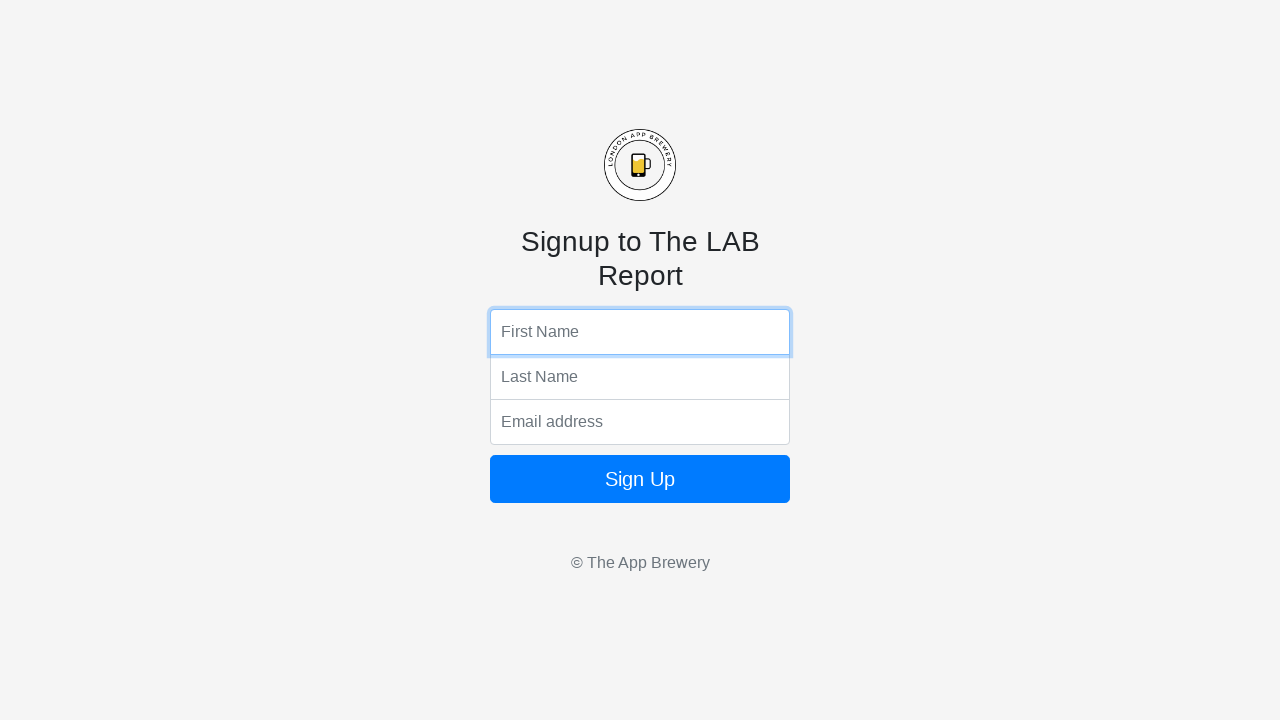

Filled first name field with 'Joe' on input[name='fName']
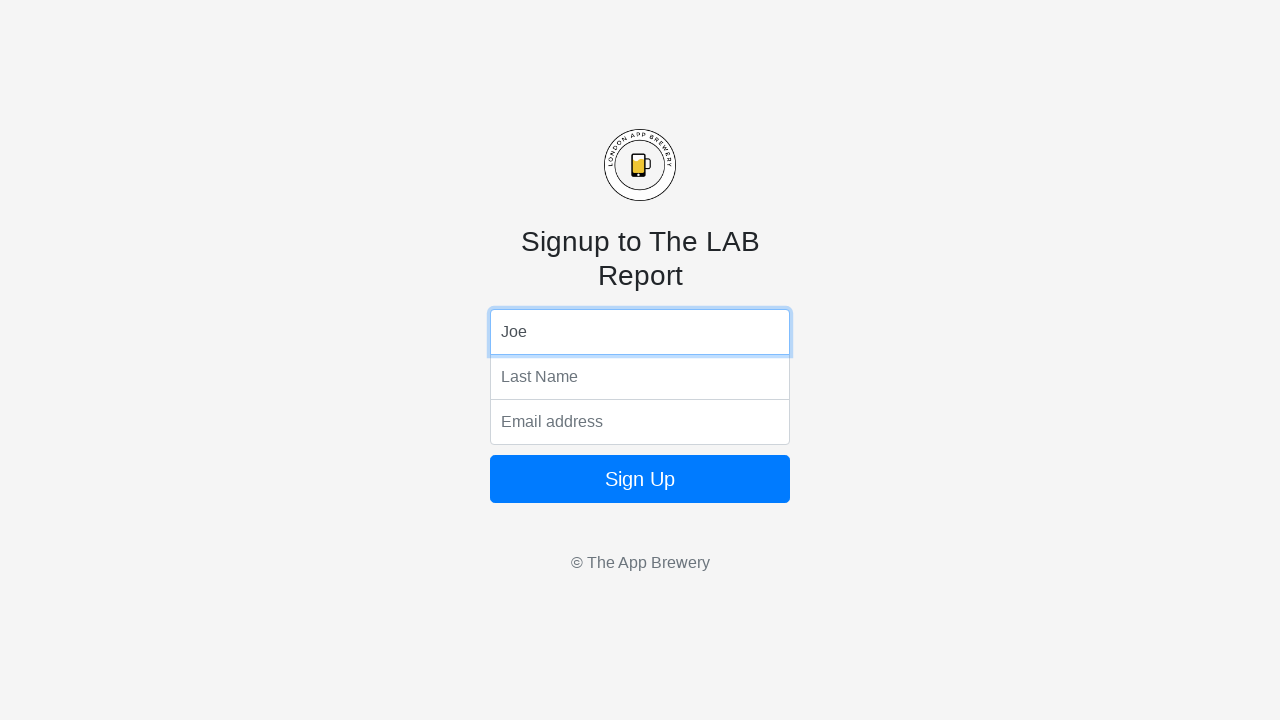

Filled last name field with 'Black' on input[name='lName']
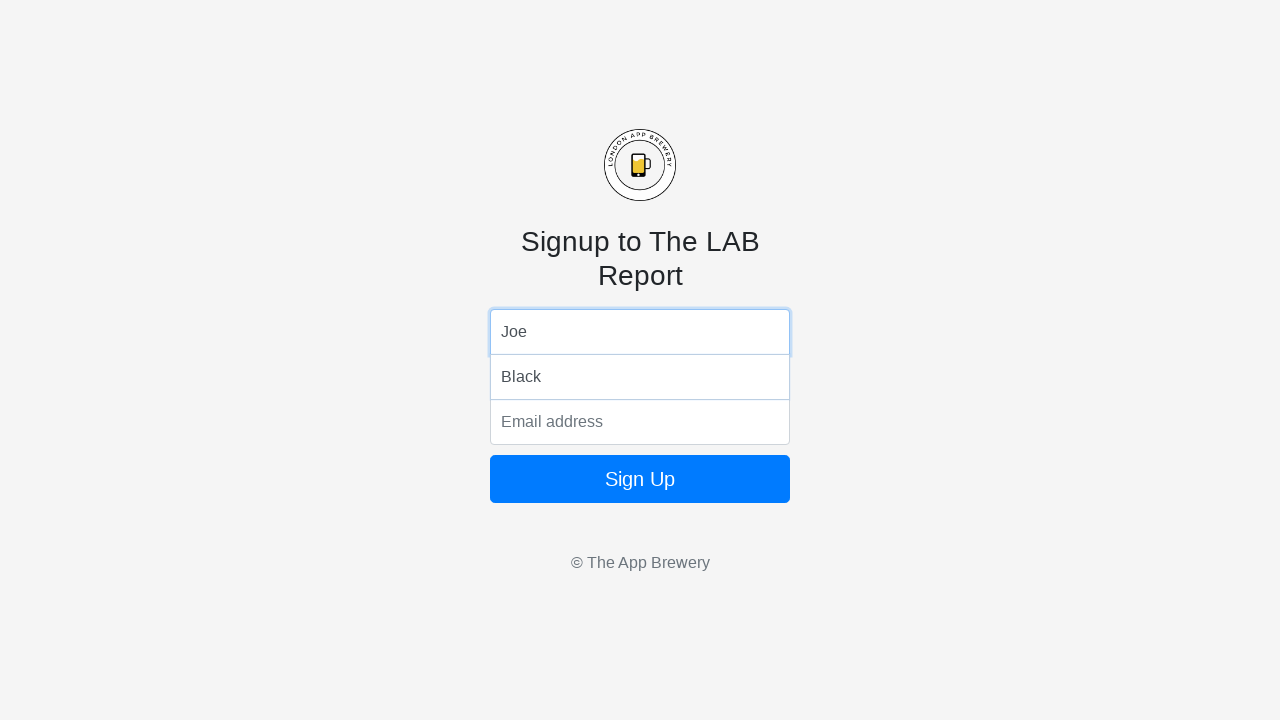

Filled email field with 'meetjoeblack@movies.com' on input[name='email']
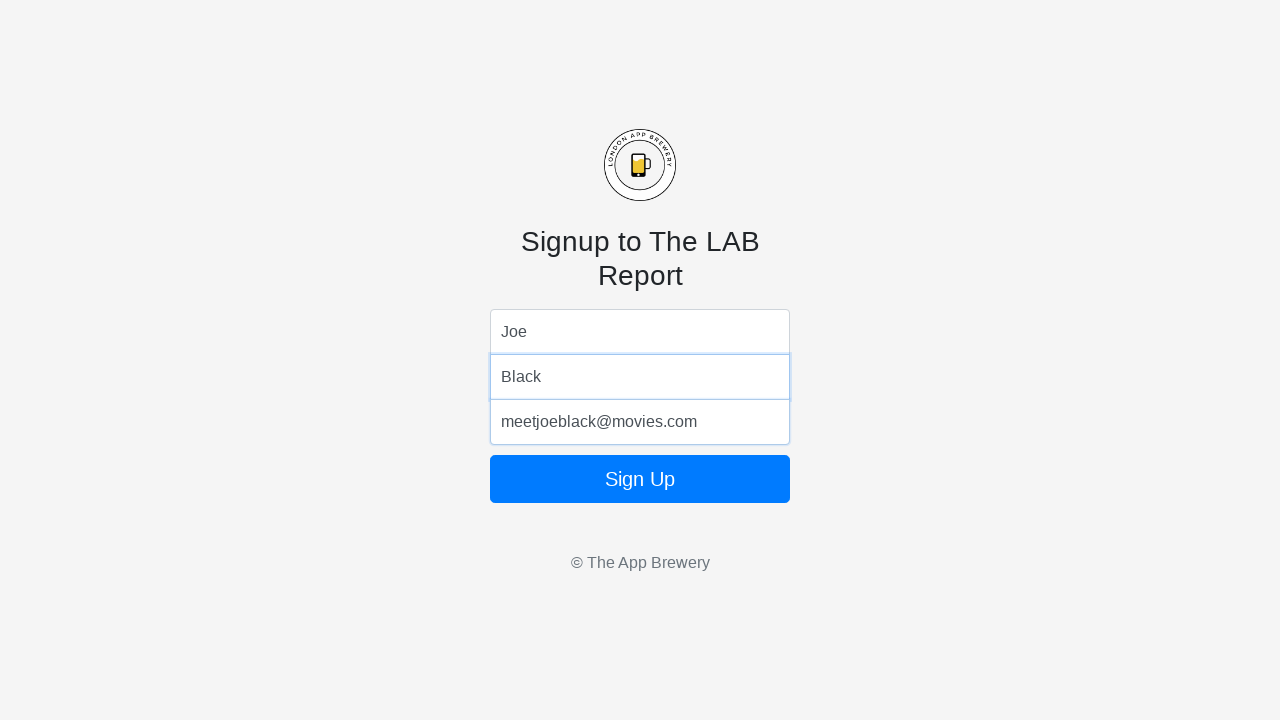

Clicked form submit button at (640, 479) on form button
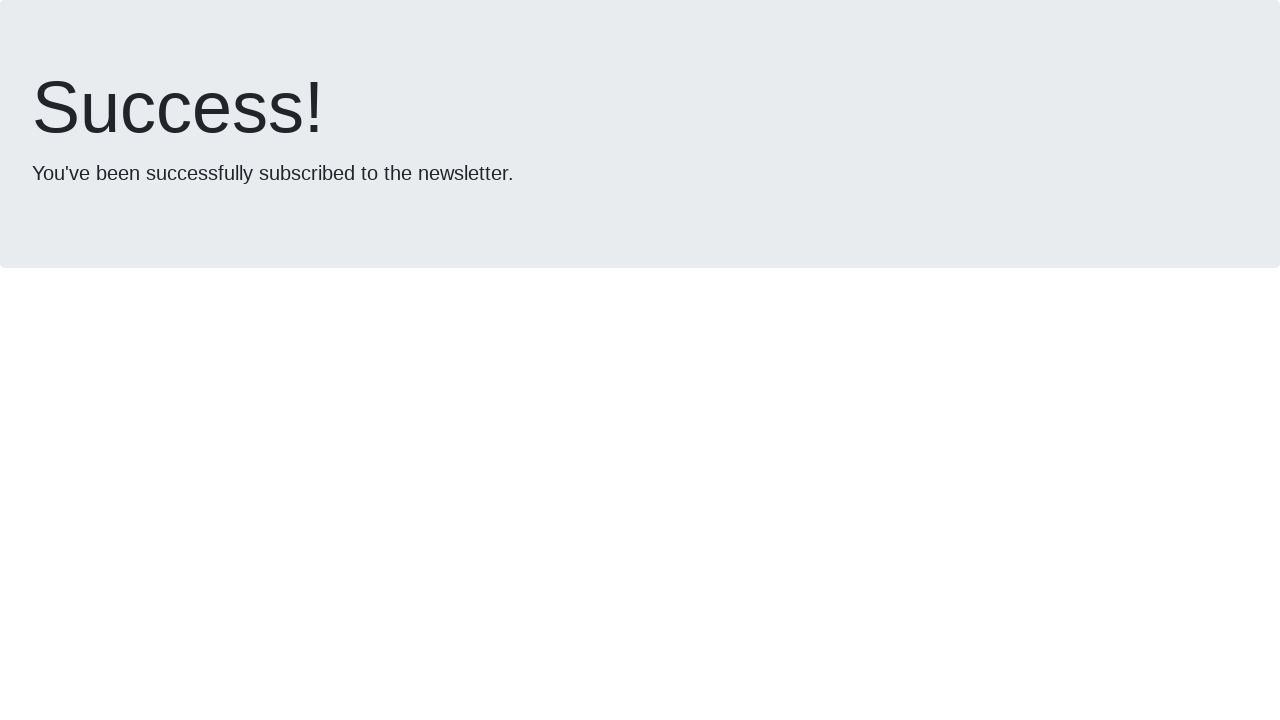

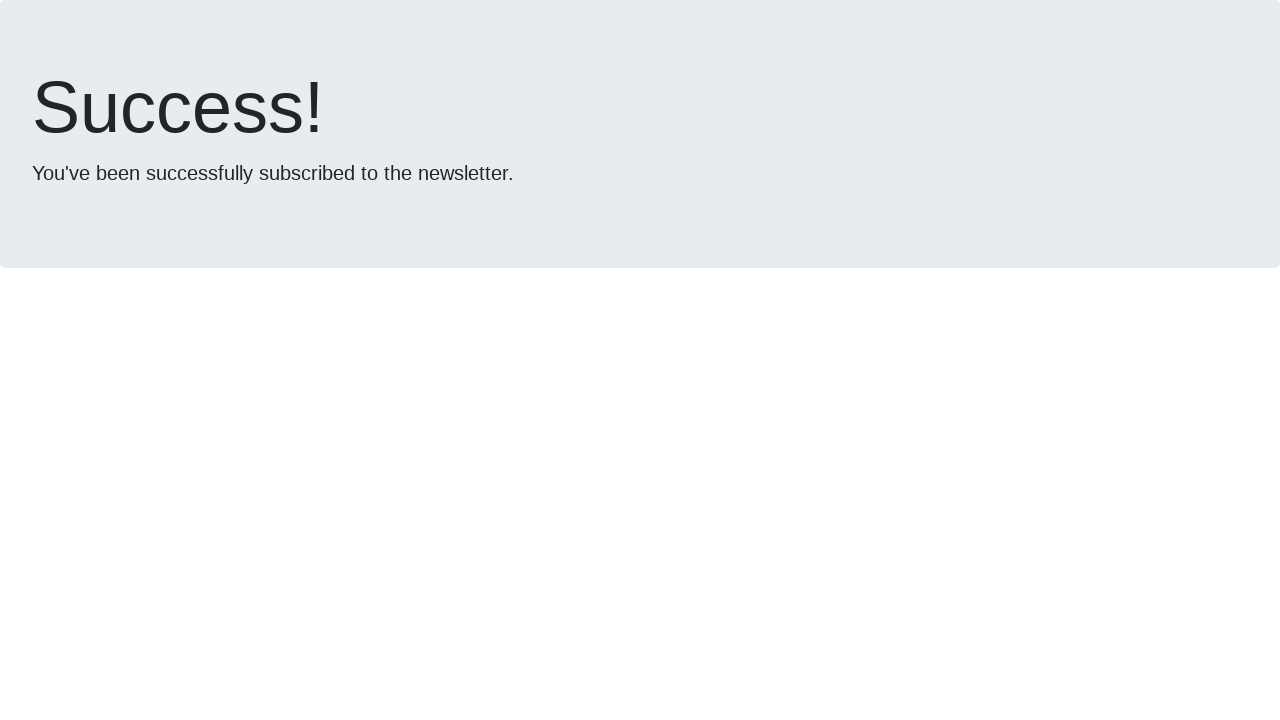